Tests various methods of extracting and asserting text content from elements on an e-commerce page

Starting URL: https://rahulshettyacademy.com/seleniumPractise/#/

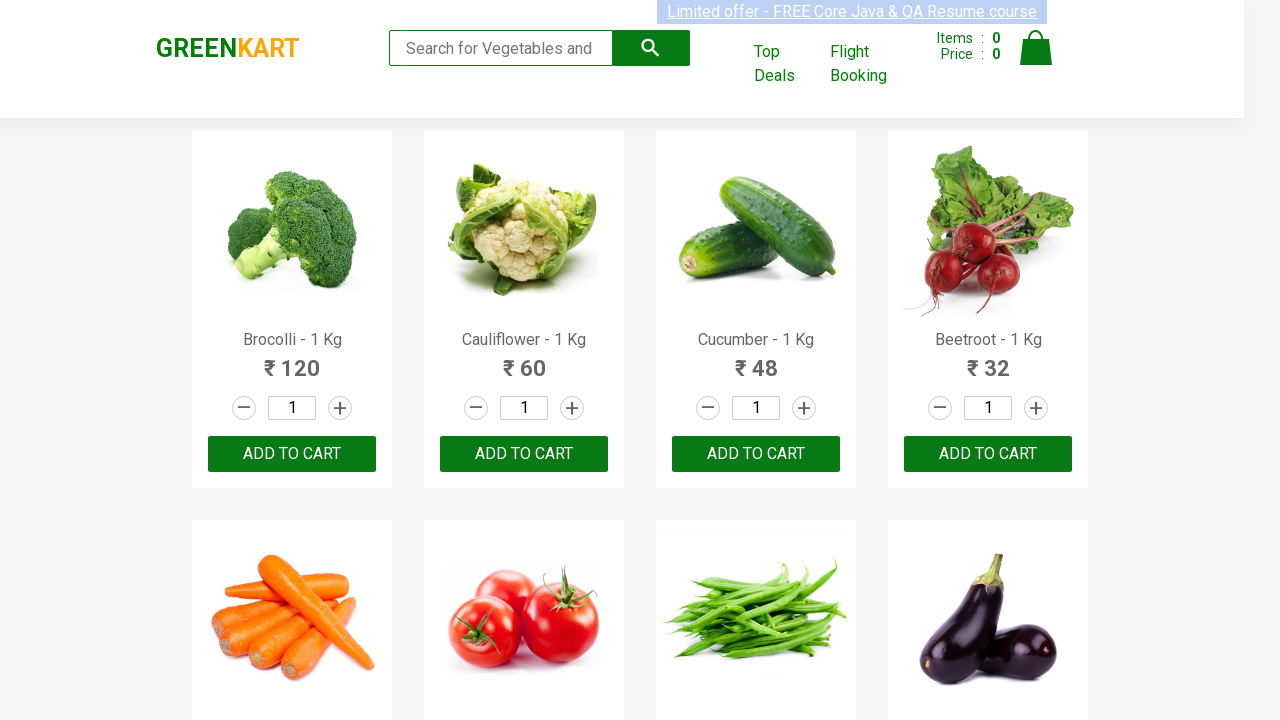

Waited for brand element to be visible
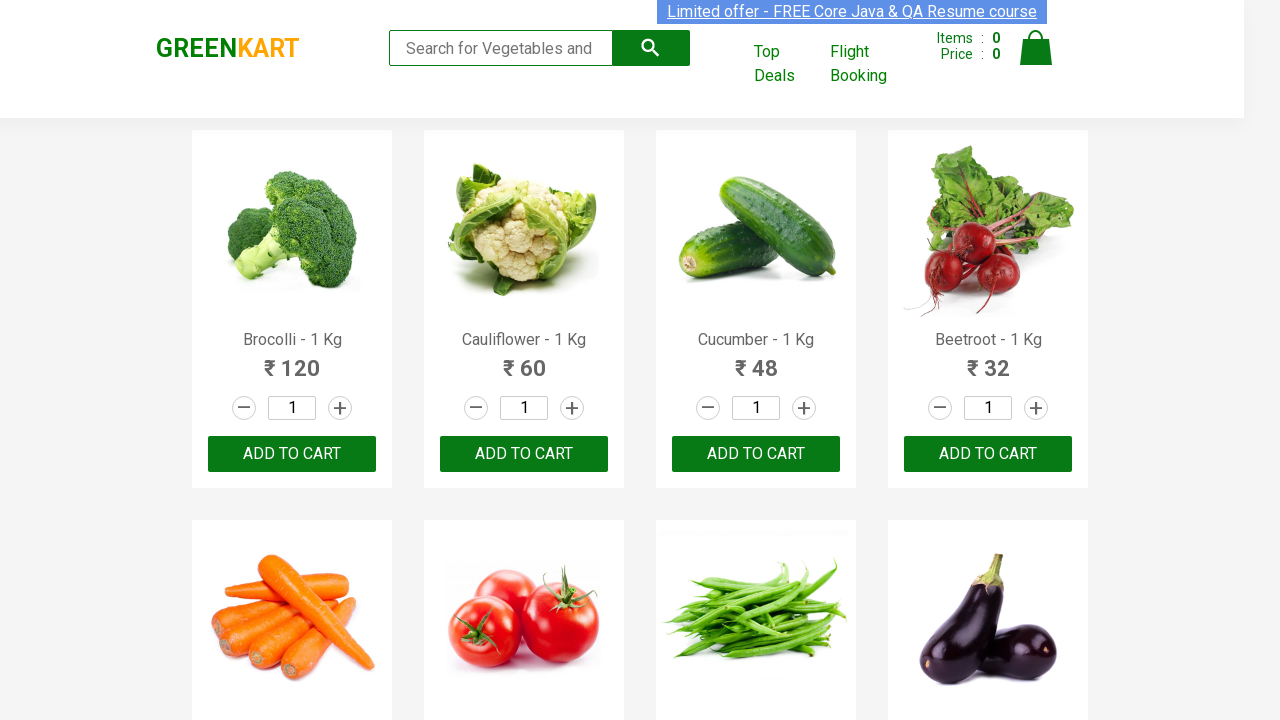

Located the brand element
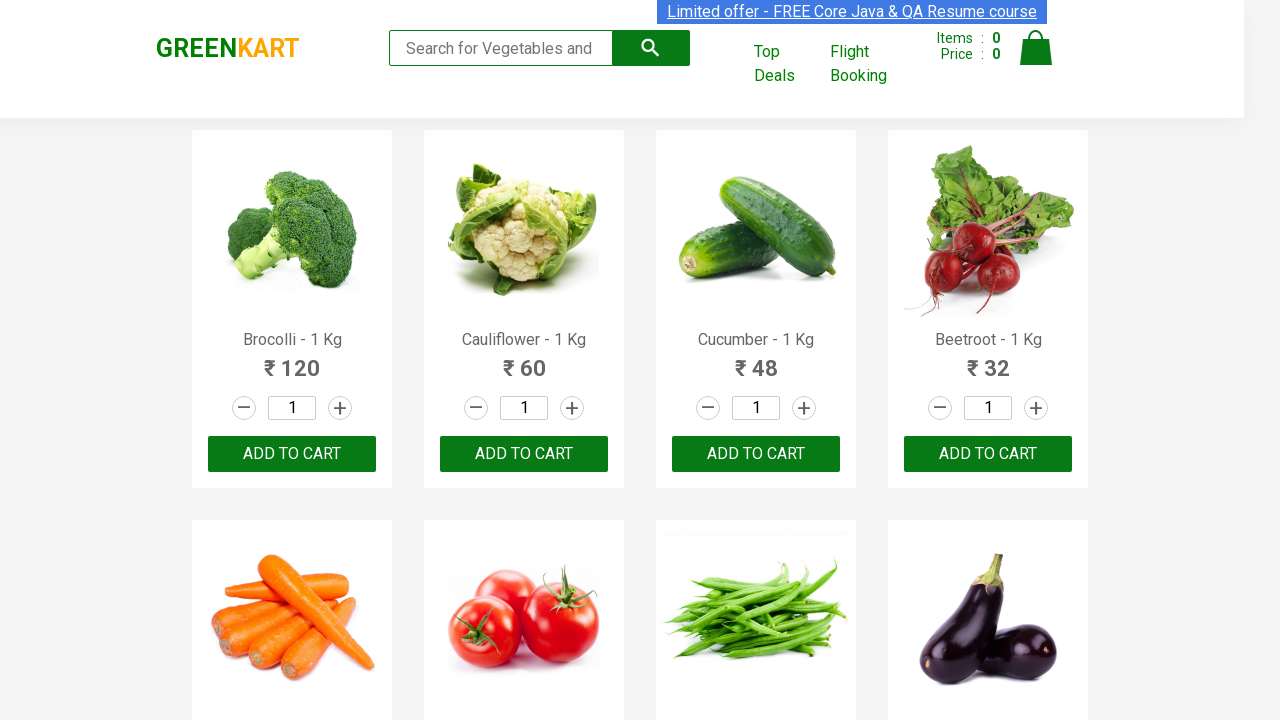

Extracted brand text: GREENKART
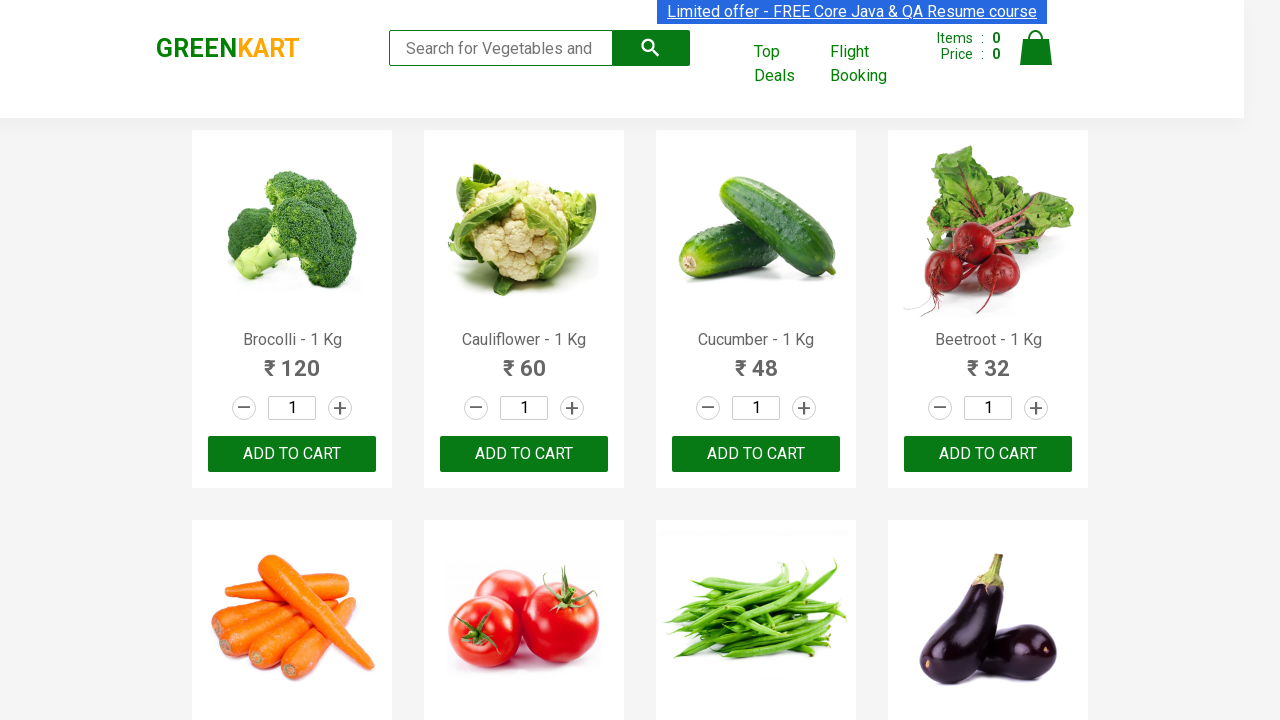

Logged brand text to console
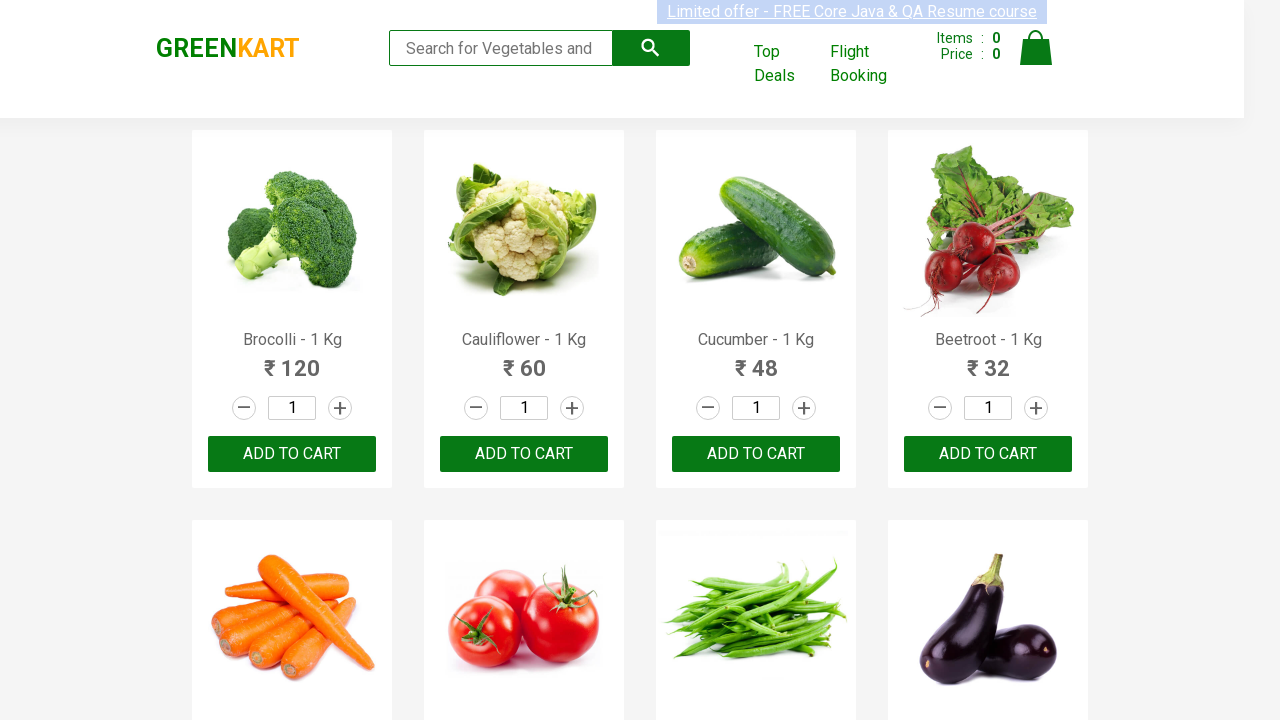

Asserted brand text equals 'GREENKART'
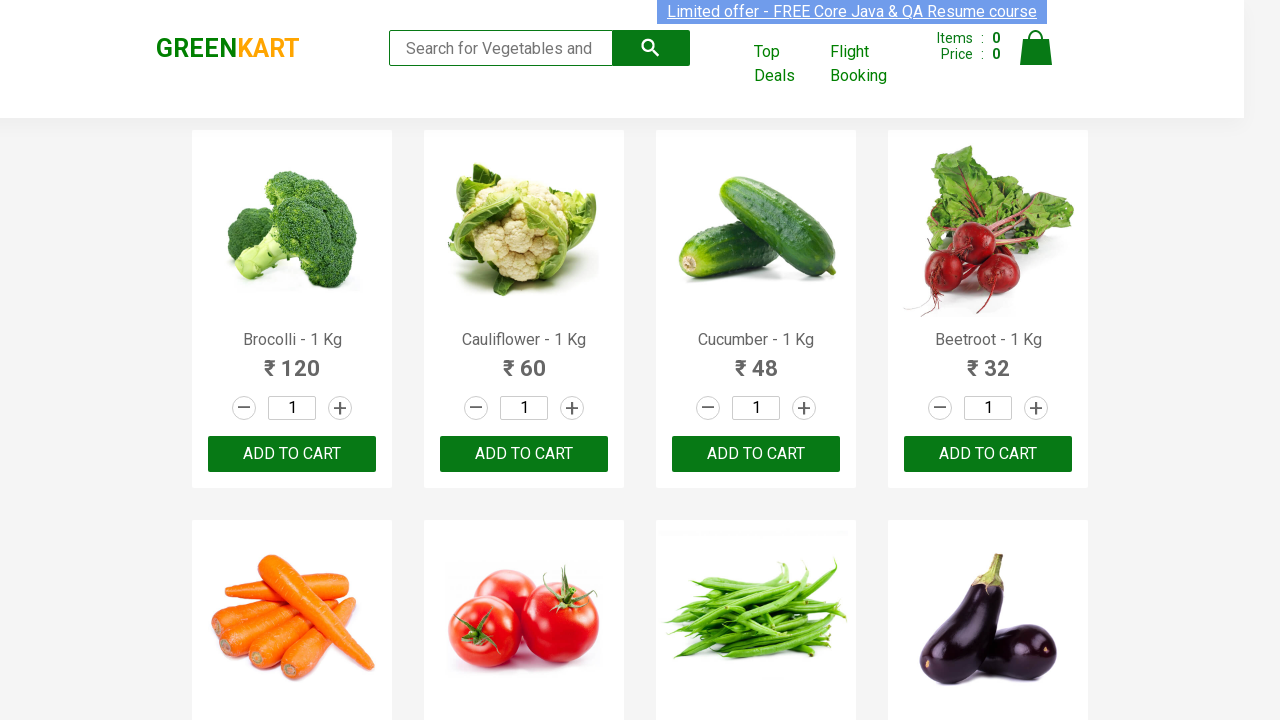

Retrieved brand text for additional assertions
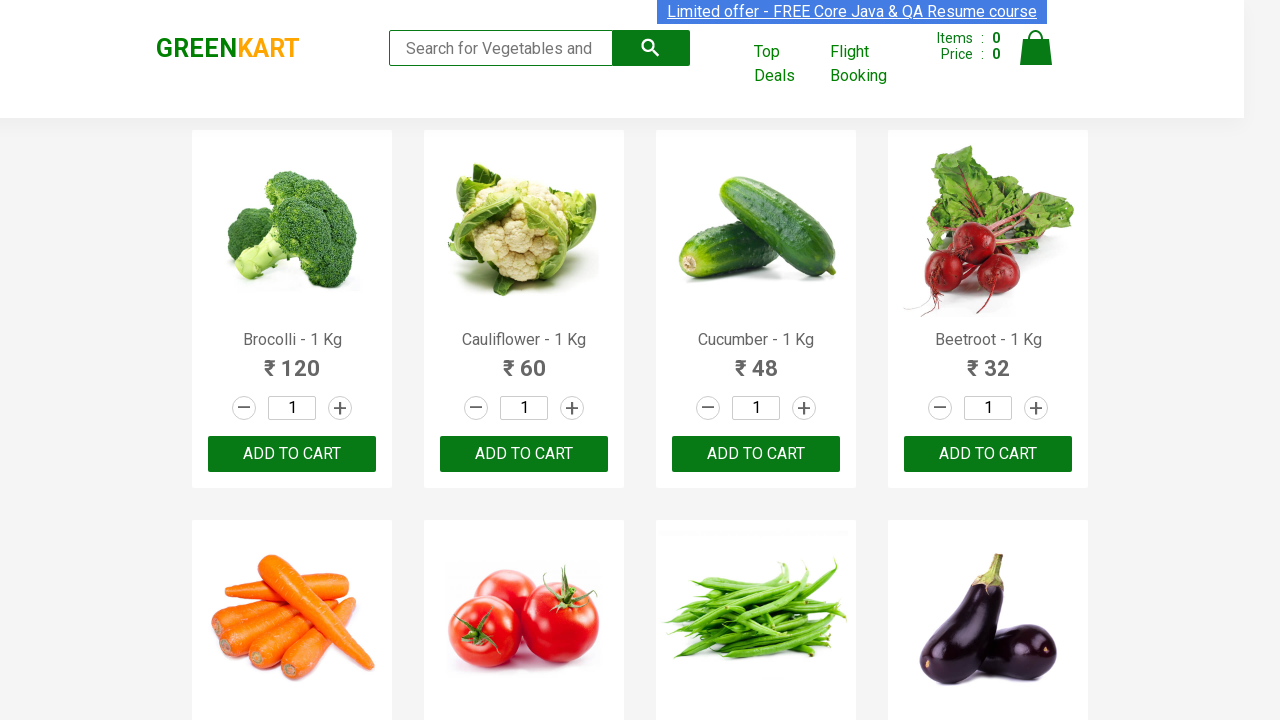

Asserted 'ART' is contained in brand text
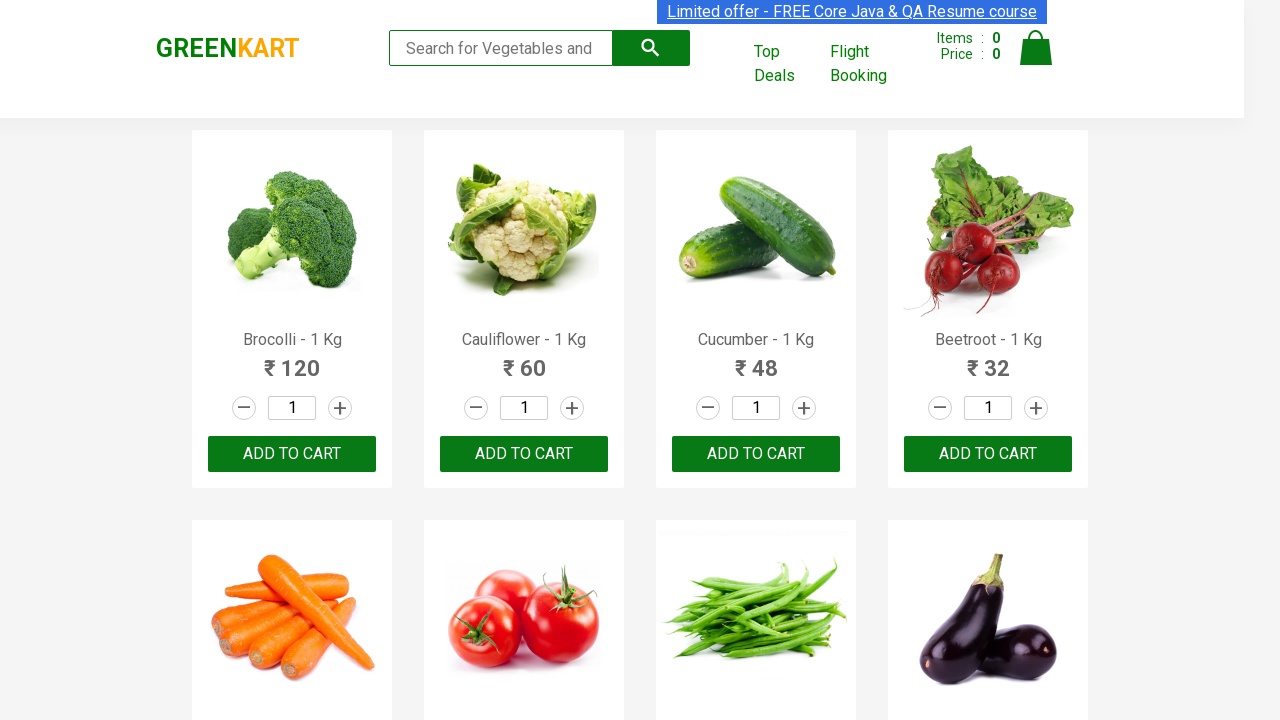

Asserted 'GREENKART' is contained in brand text
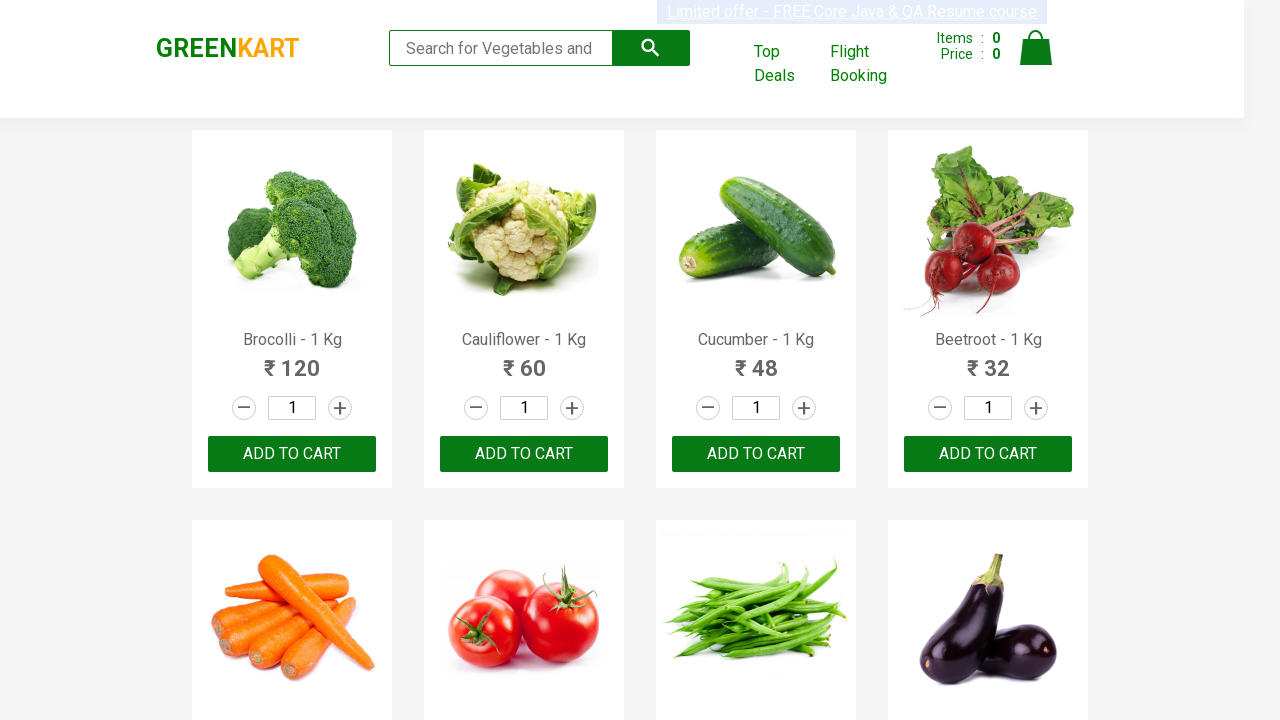

Asserted 'REDKART' is not contained in brand text
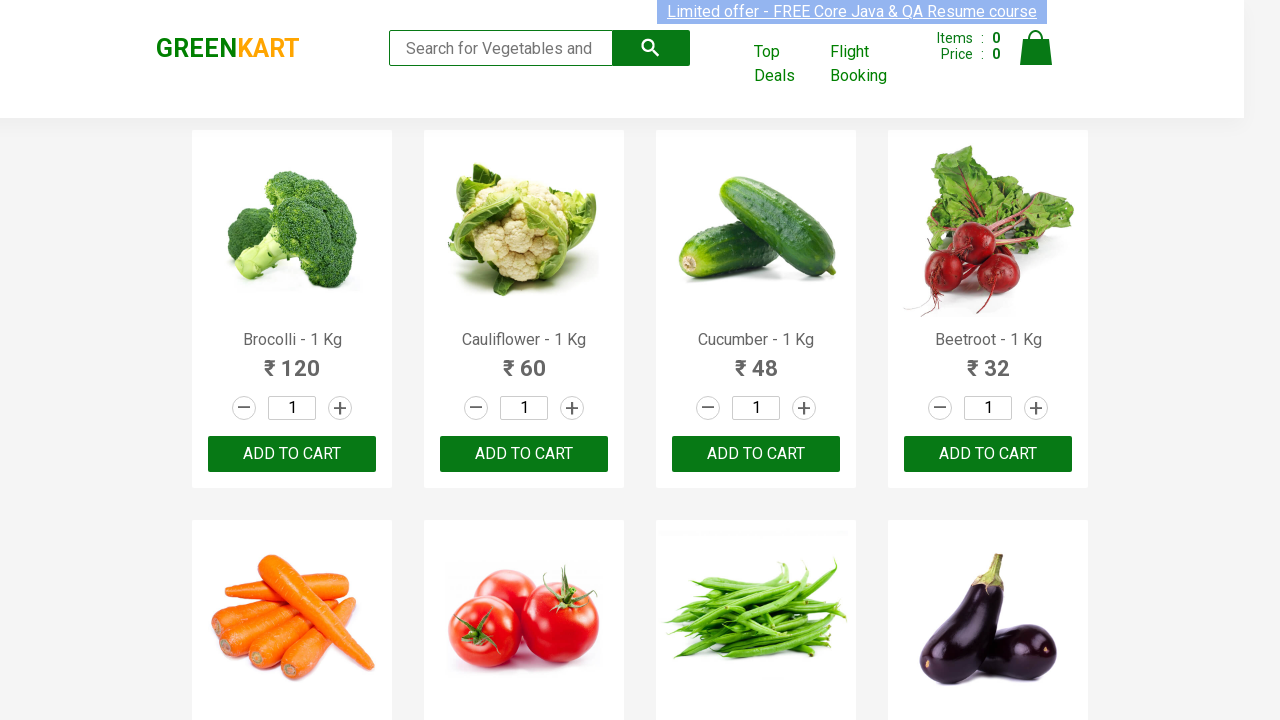

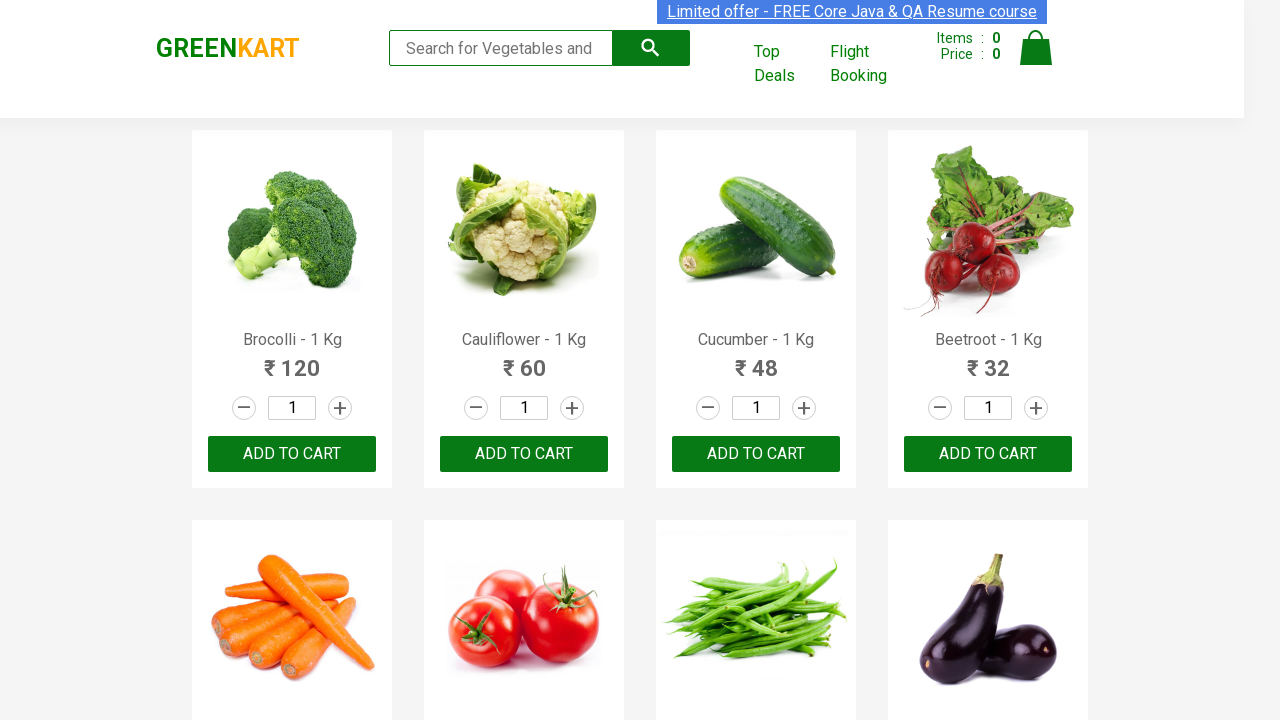